Opens the Sauce Labs homepage and verifies that the page title contains "Sauce Labs"

Starting URL: https://saucelabs.com

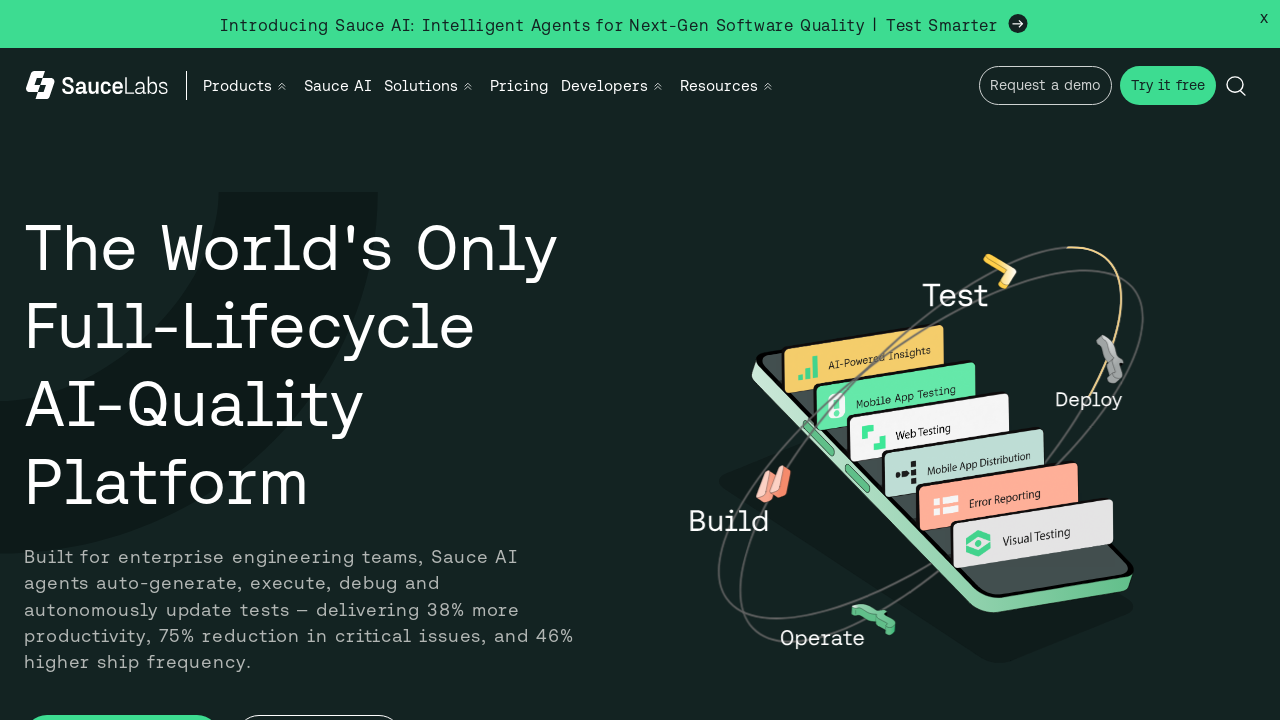

Navigated to Sauce Labs homepage at https://saucelabs.com
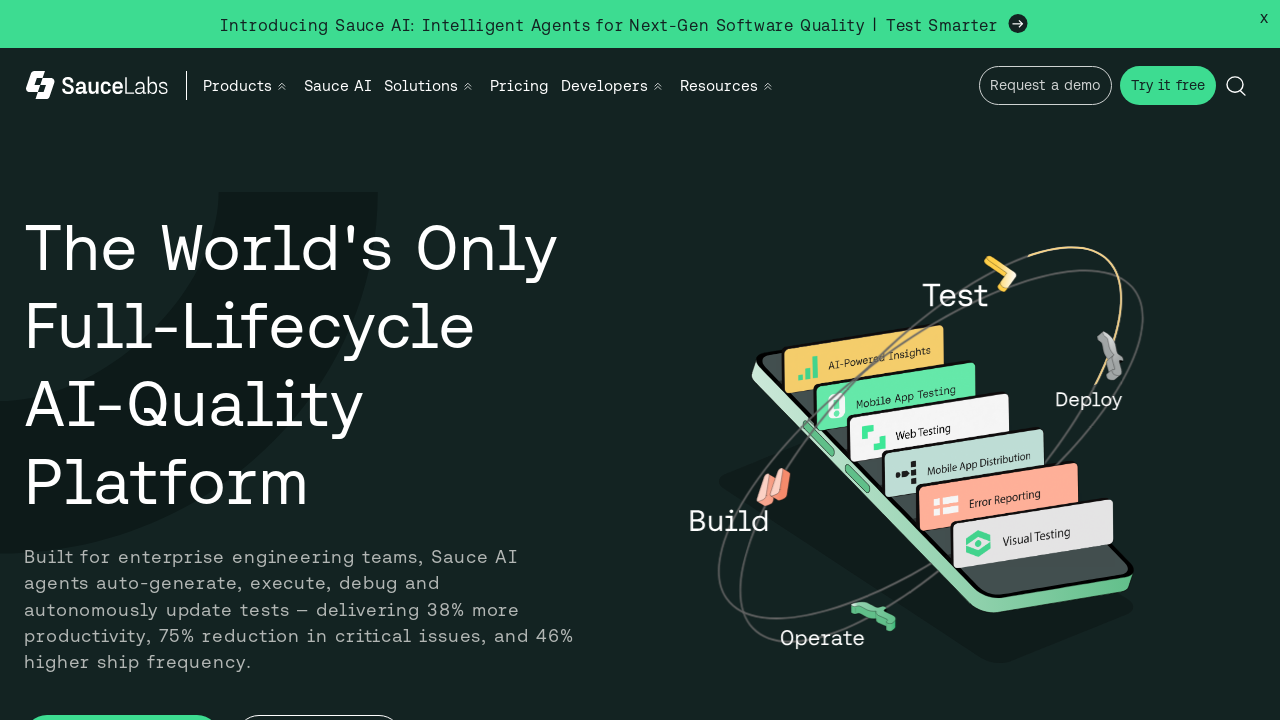

Page DOM content fully loaded
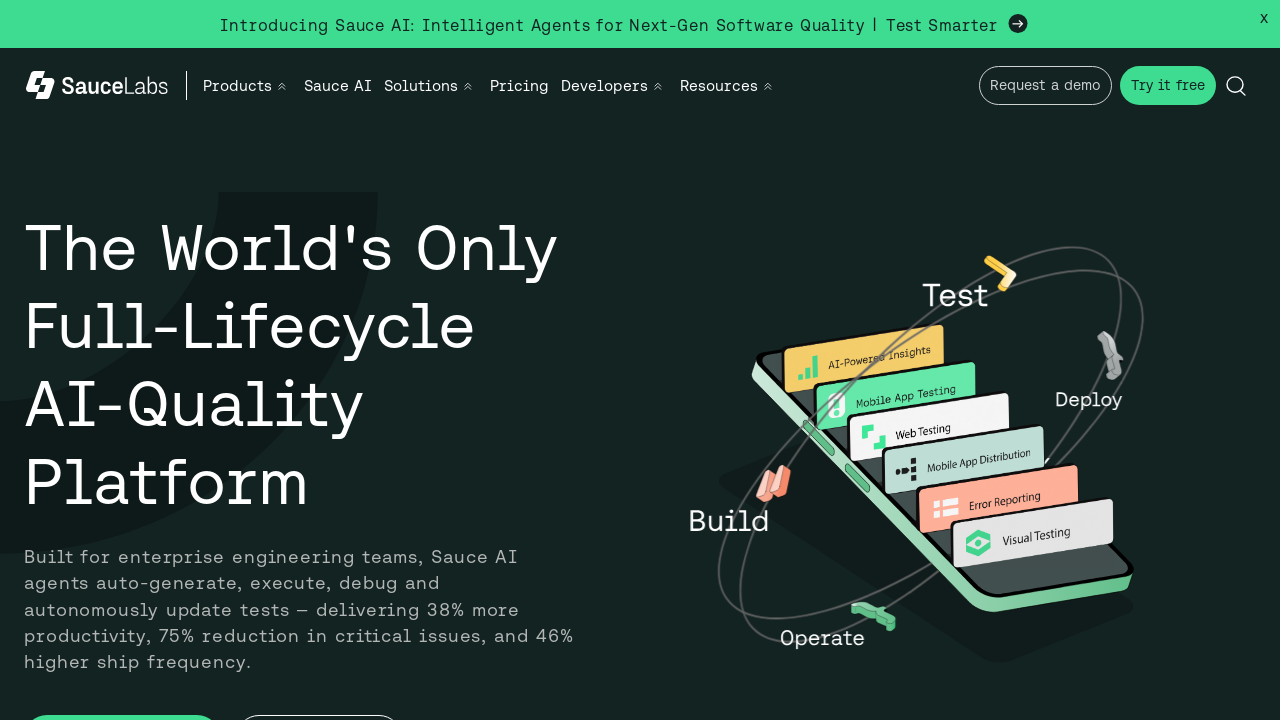

Verified page title contains 'Sauce Labs'
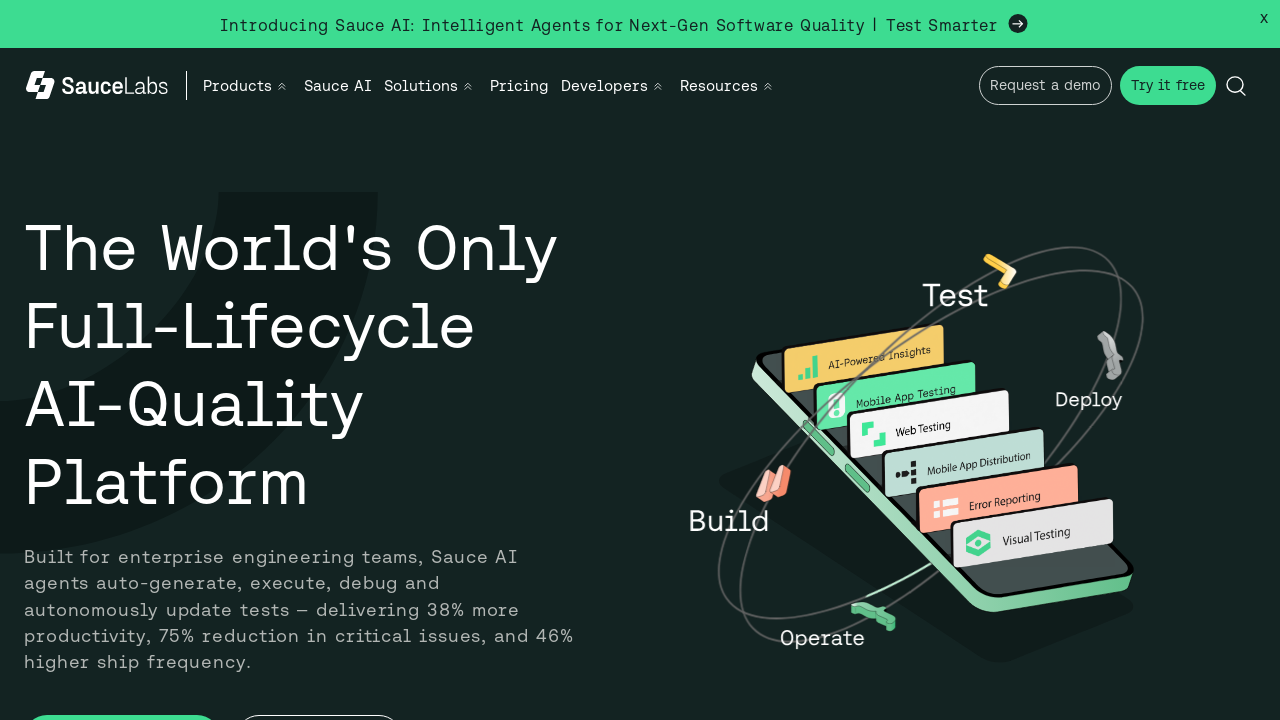

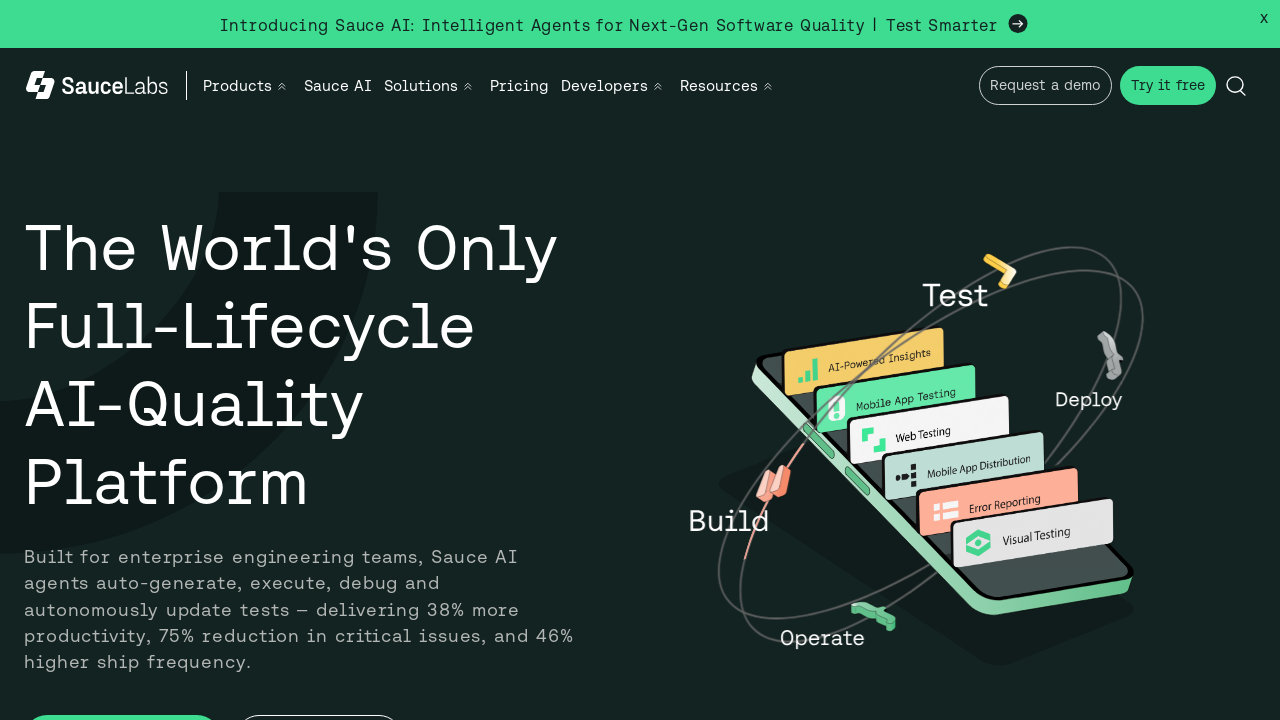